Opens YouTube homepage and verifies the page loads successfully

Starting URL: https://www.youtube.com/

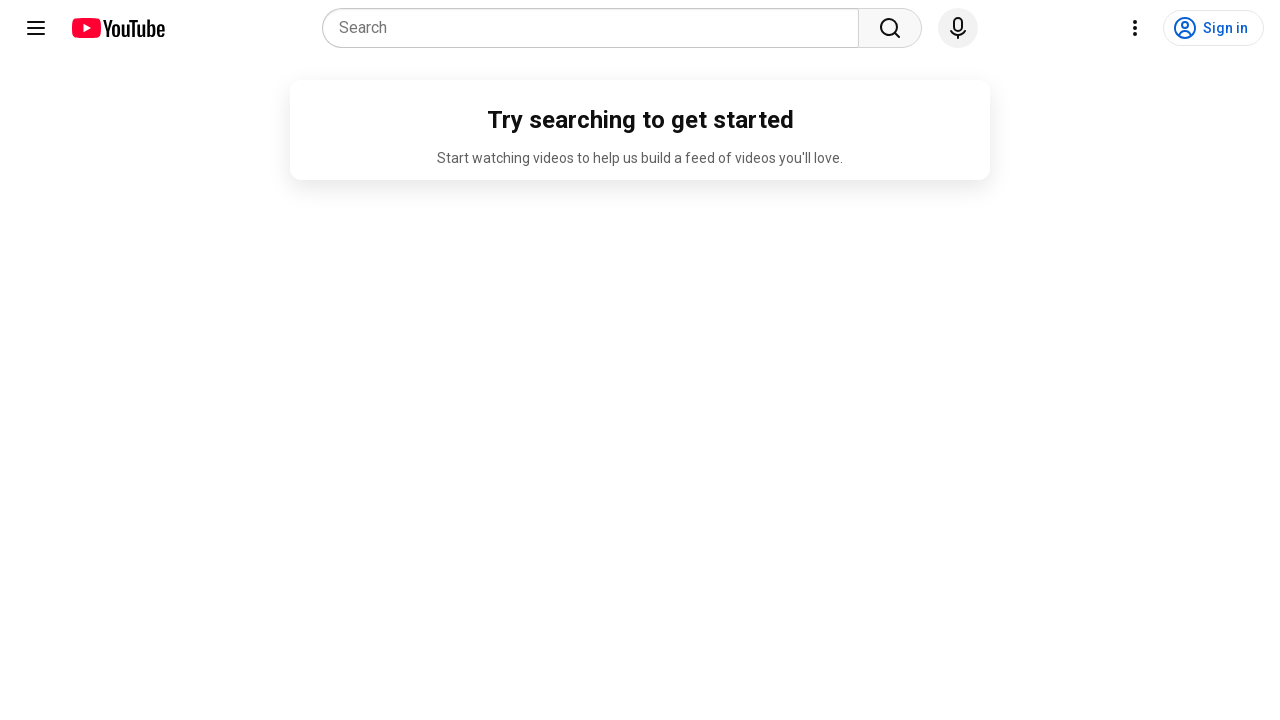

Navigated to YouTube homepage
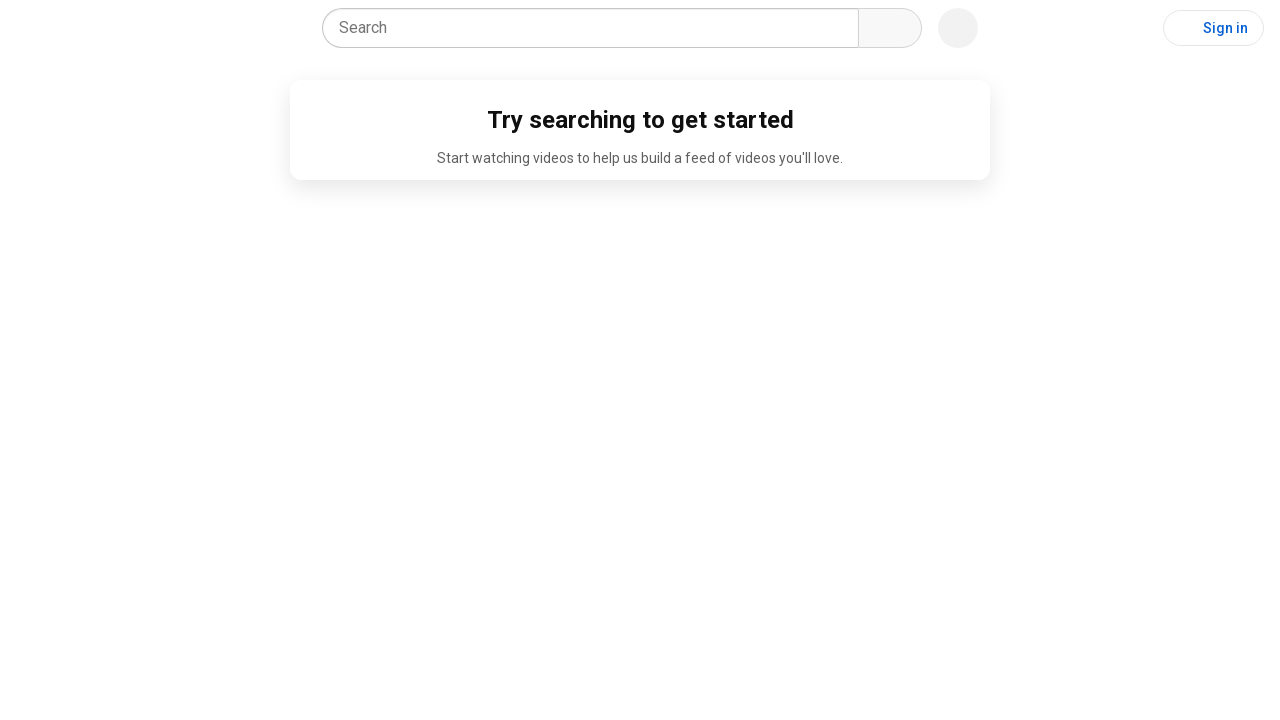

YouTube search input loaded successfully
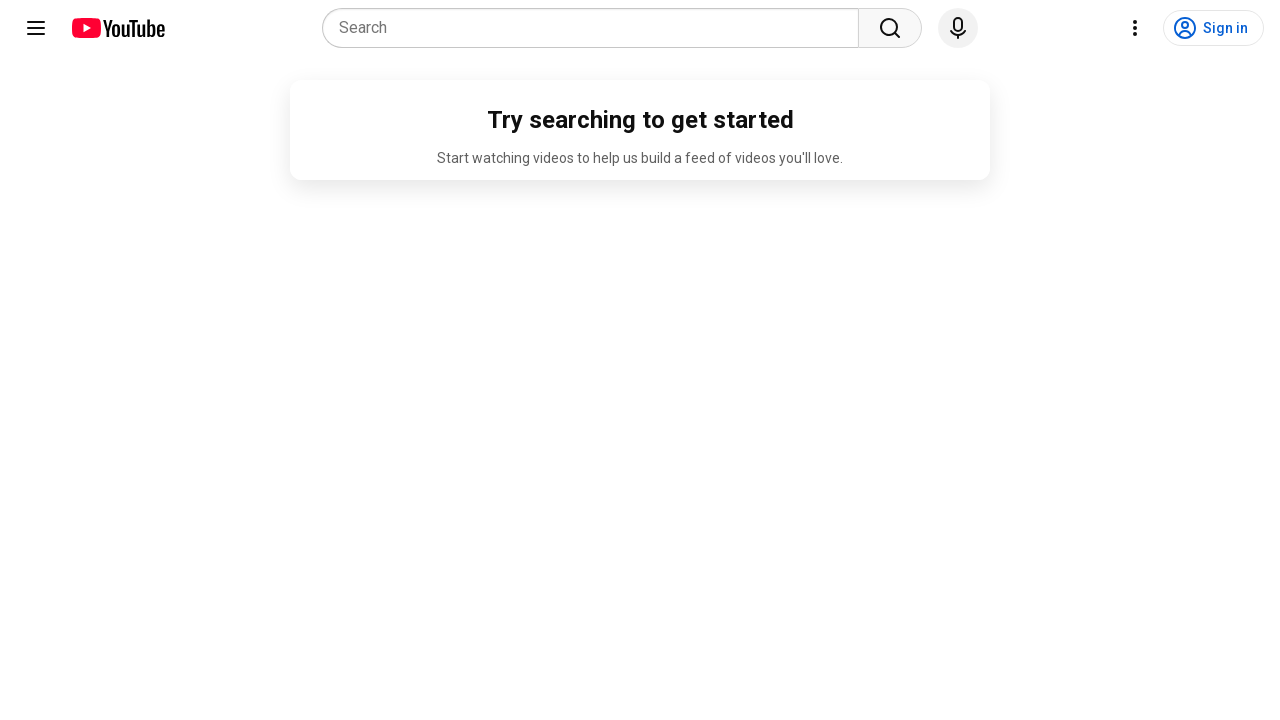

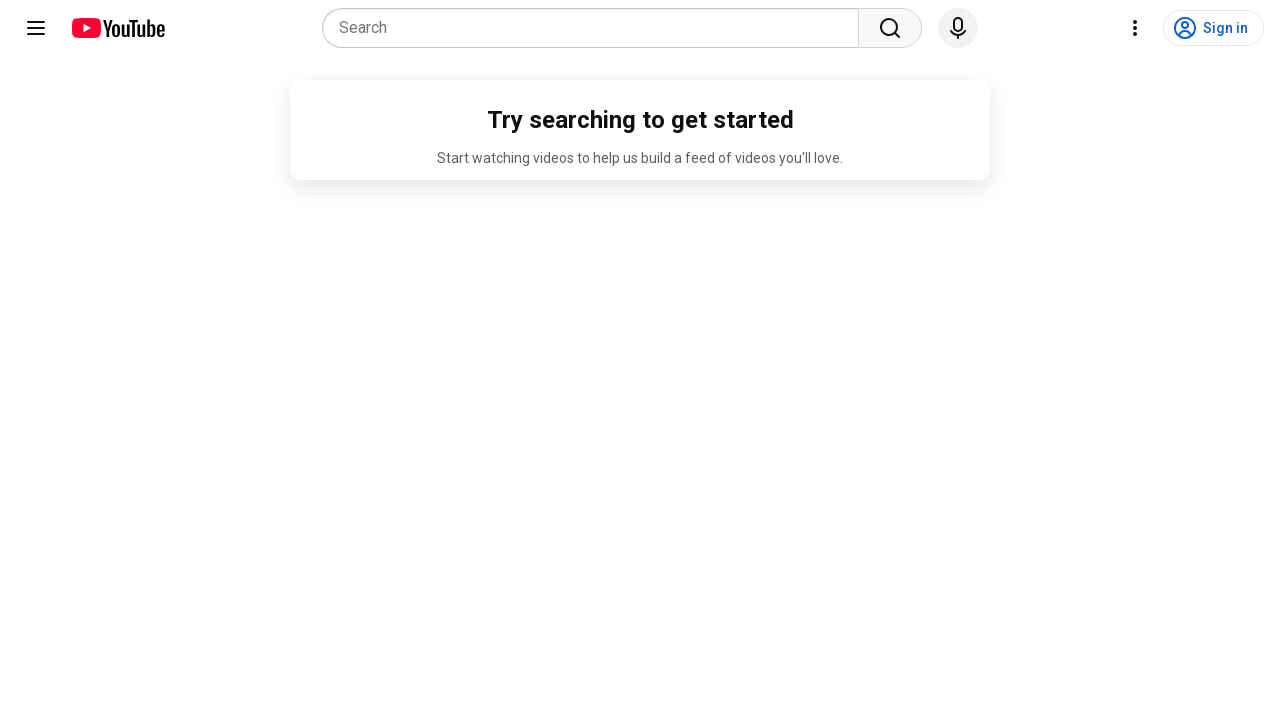